Tests multi-step navigation by clicking through links and verifying page transitions

Starting URL: https://playwright.dev/

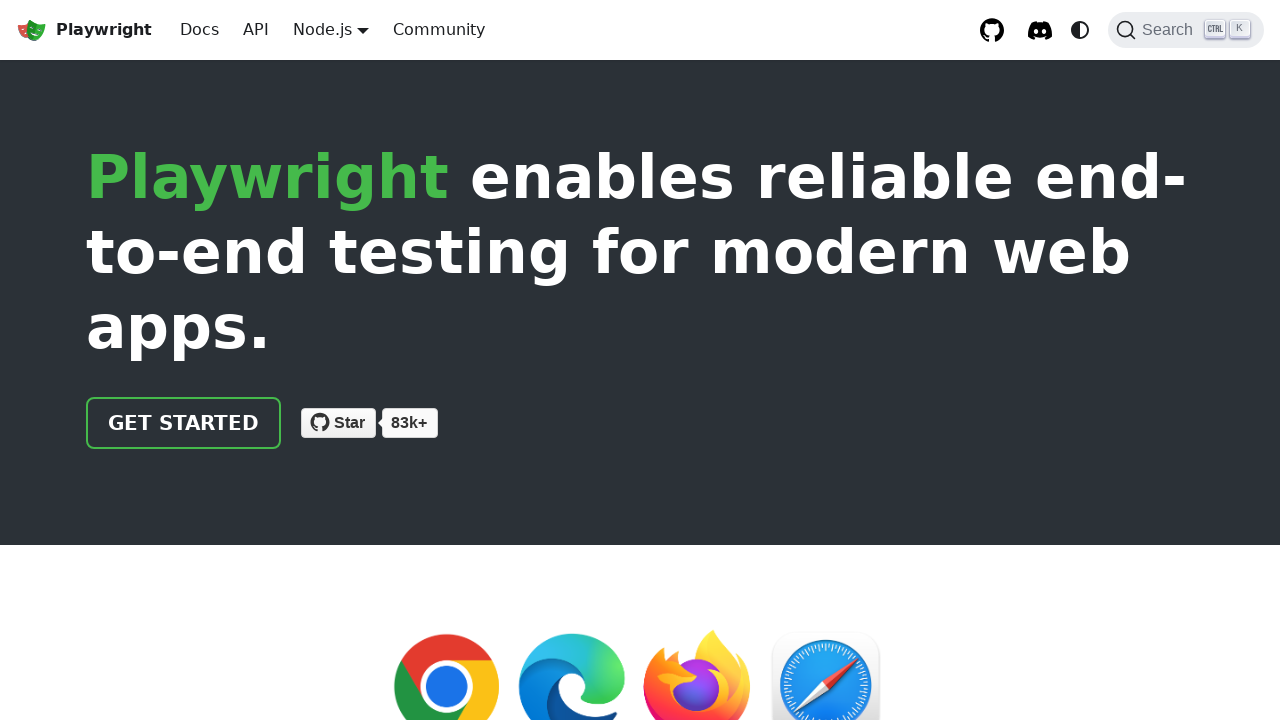

Clicked 'Get started' link at (184, 423) on internal:role=link[name="Get started"i]
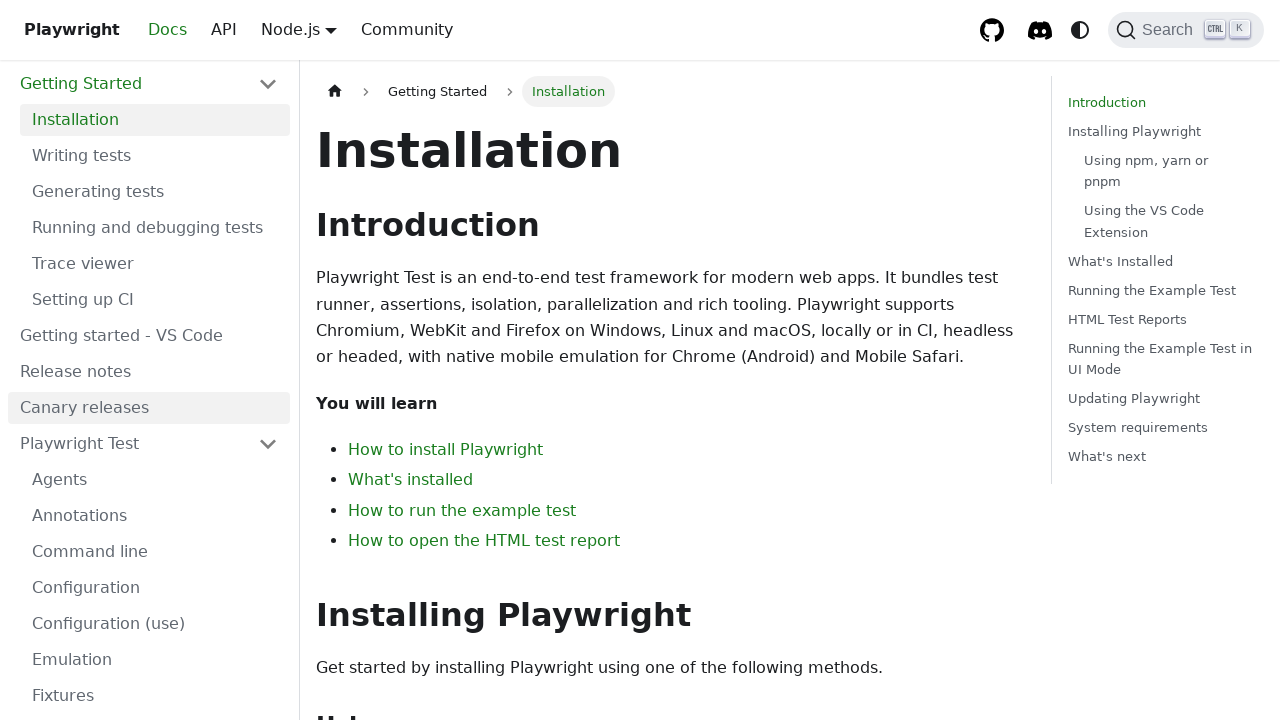

Installation heading is visible on page
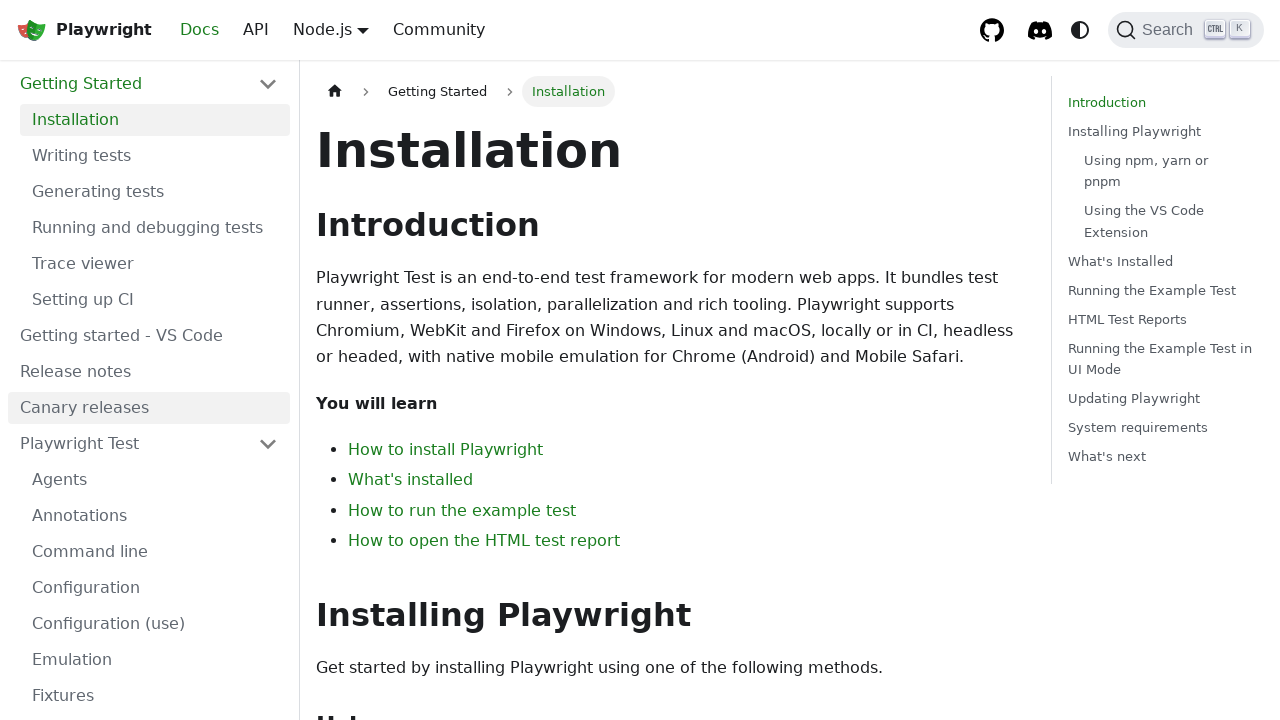

Clicked 'Docs' link at (200, 30) on internal:role=link[name="Docs"i] >> nth=0
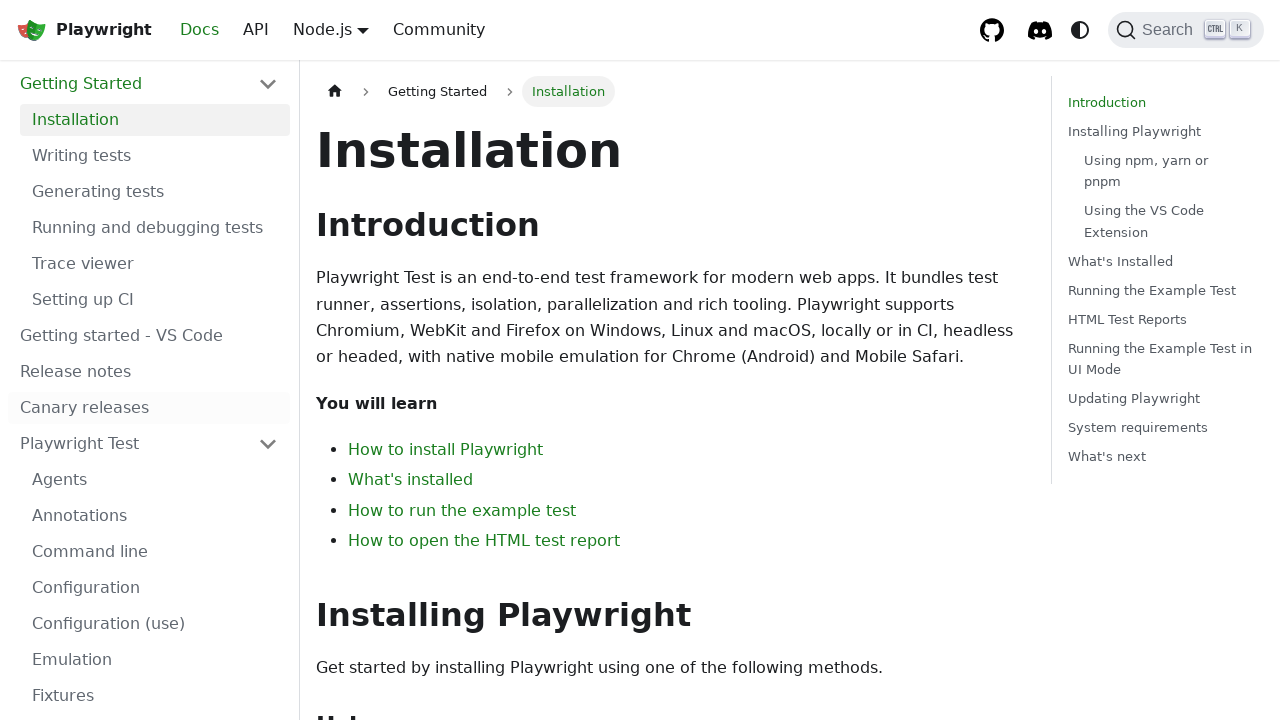

Page URL matches docs pattern
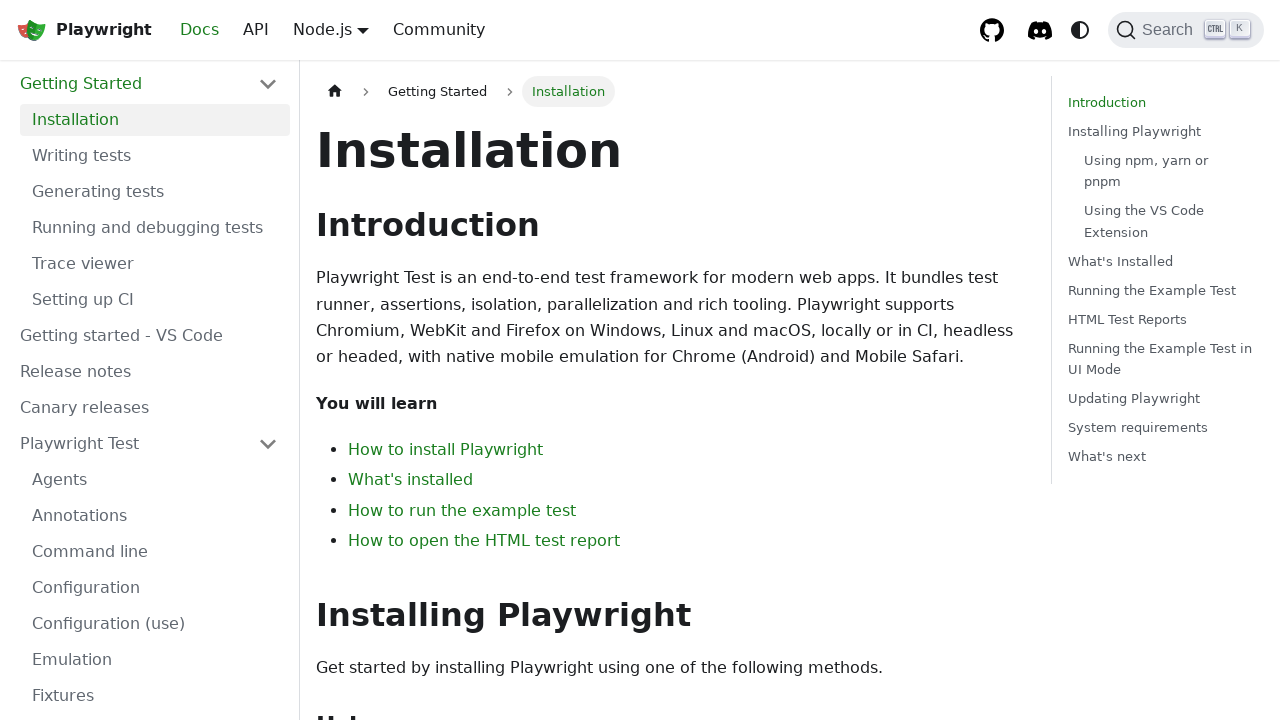

Breadcrumbs navigation is visible
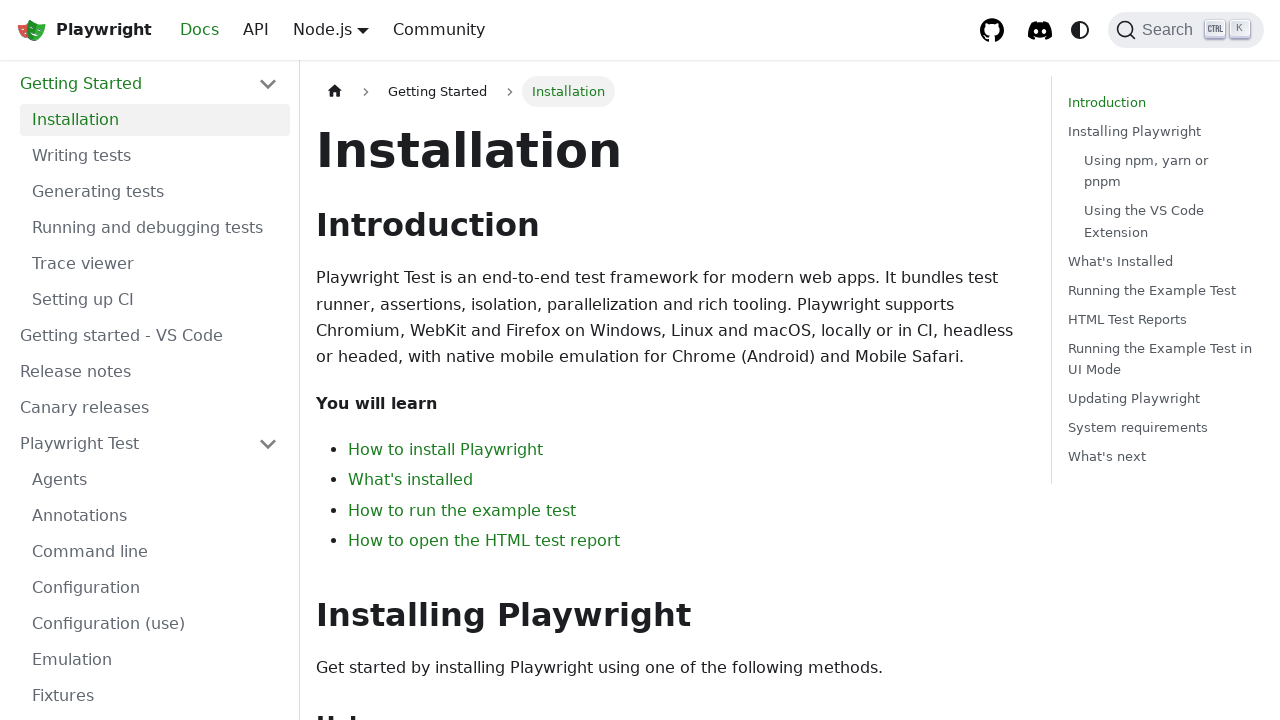

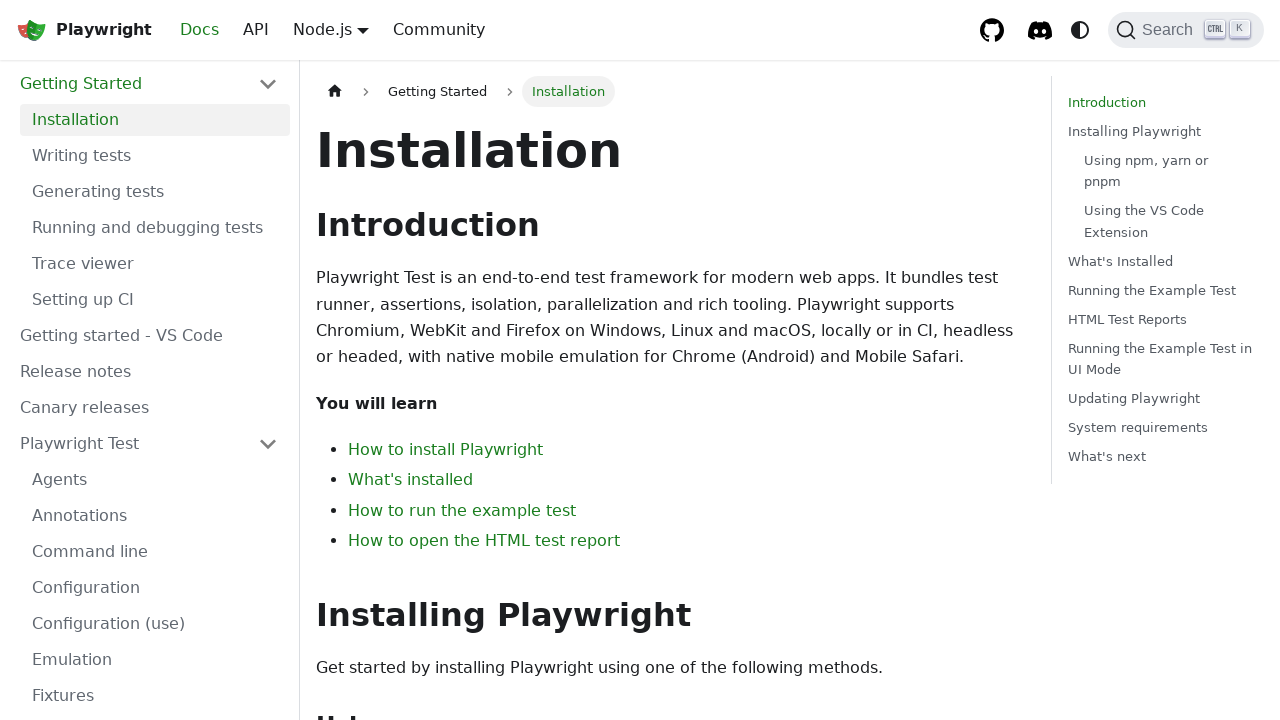